Tests the registration form by filling out all fields including personal information, contact details, hobbies, language selection, date of birth, and password, then submits the form.

Starting URL: https://demo.automationtesting.in/Register.html

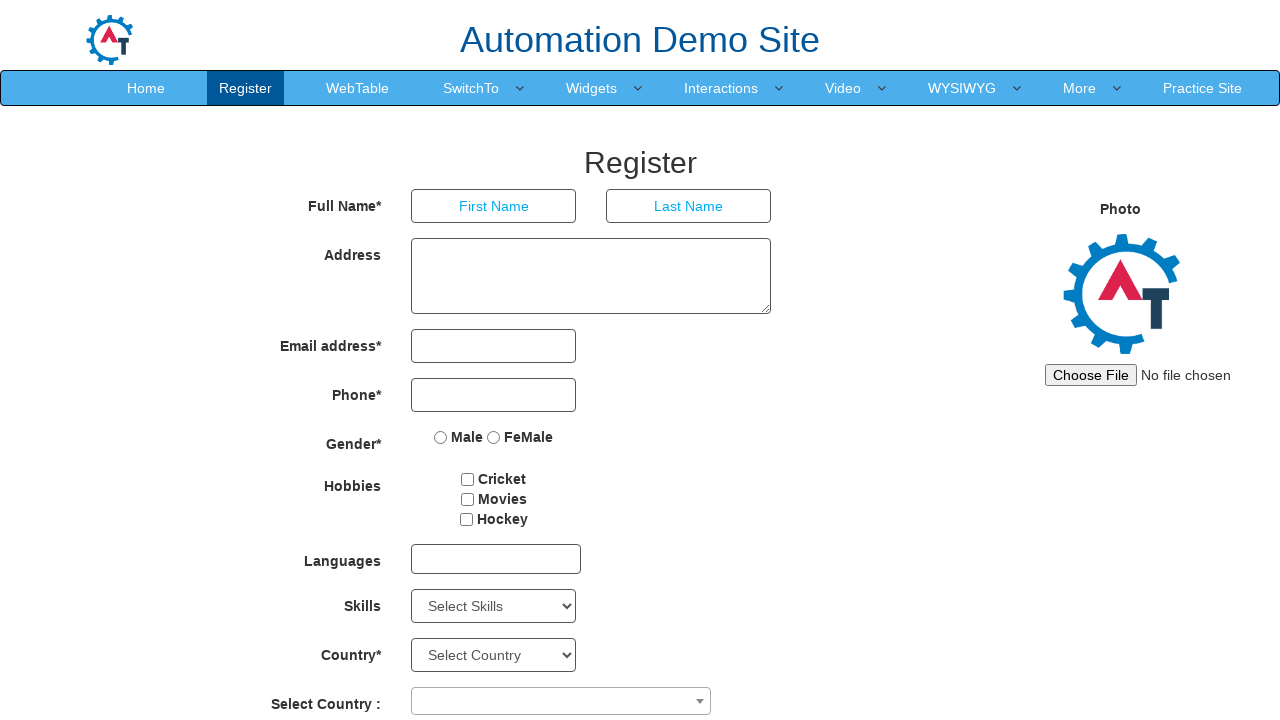

Filled first name field with 'Eric' on input[ng-model='FirstName']
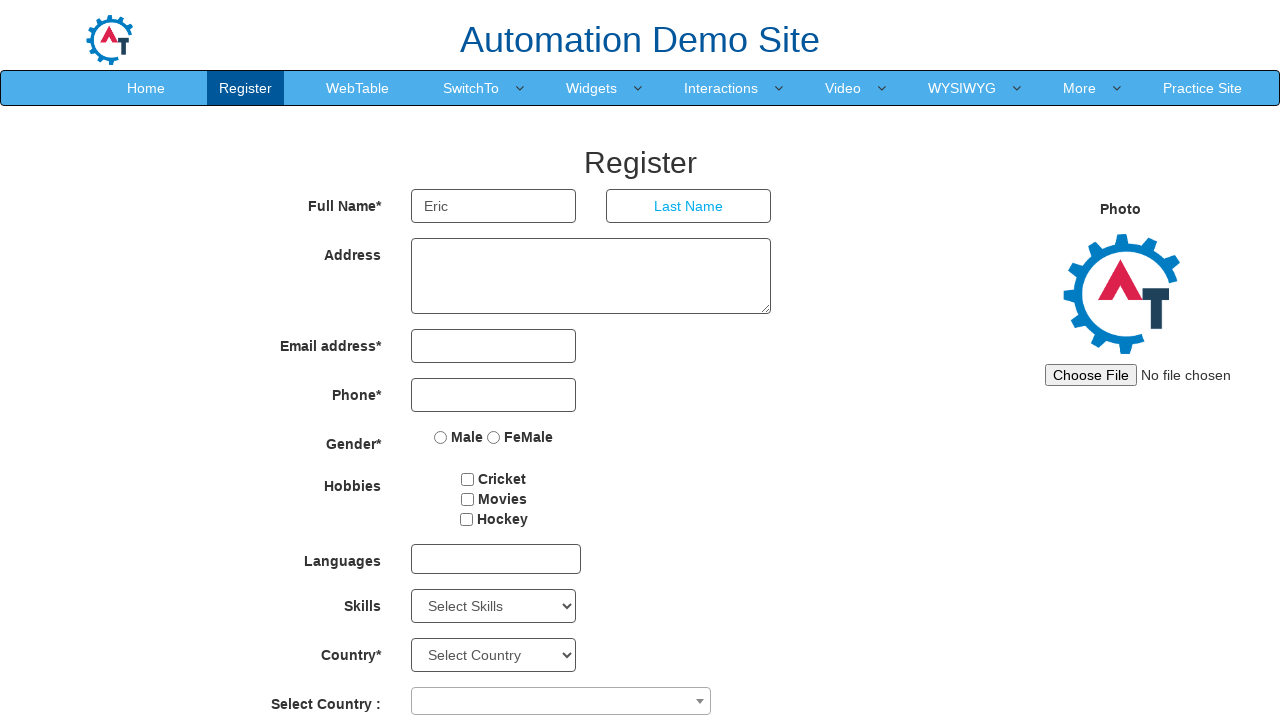

Filled last name field with 'Cartman' on input[ng-model='LastName']
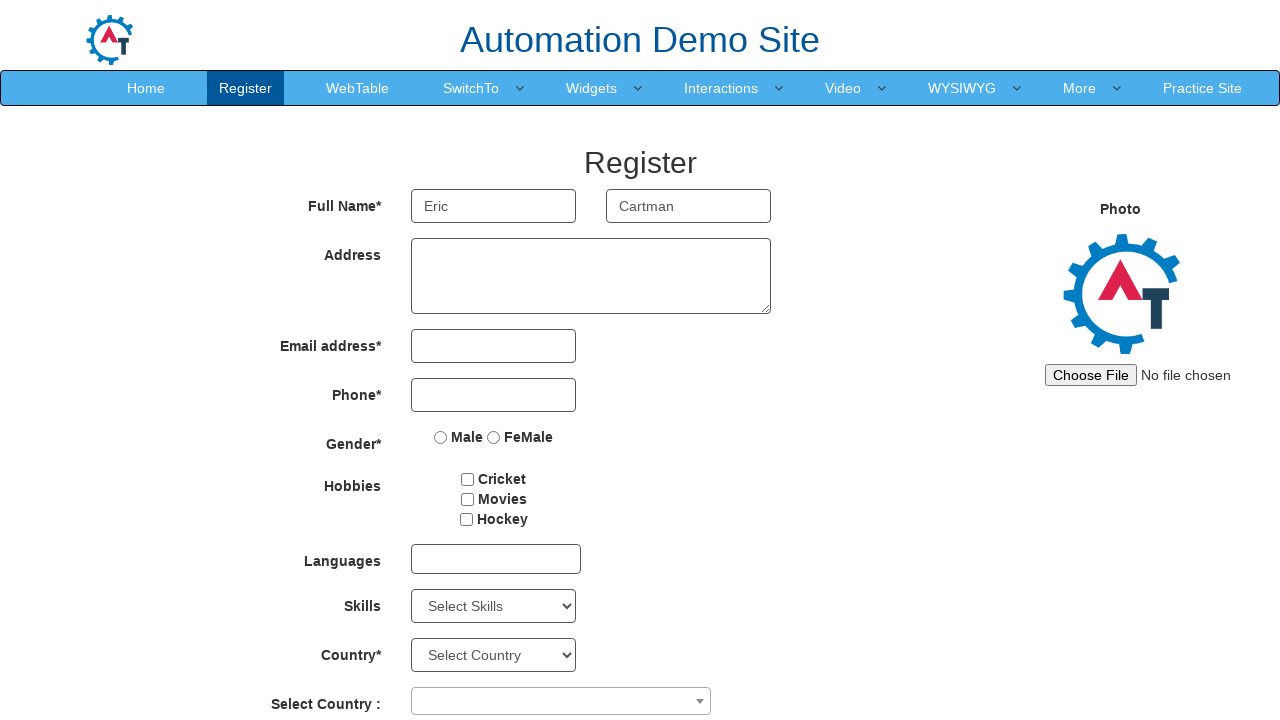

Filled address field with 'south park' on textarea[ng-model='Adress']
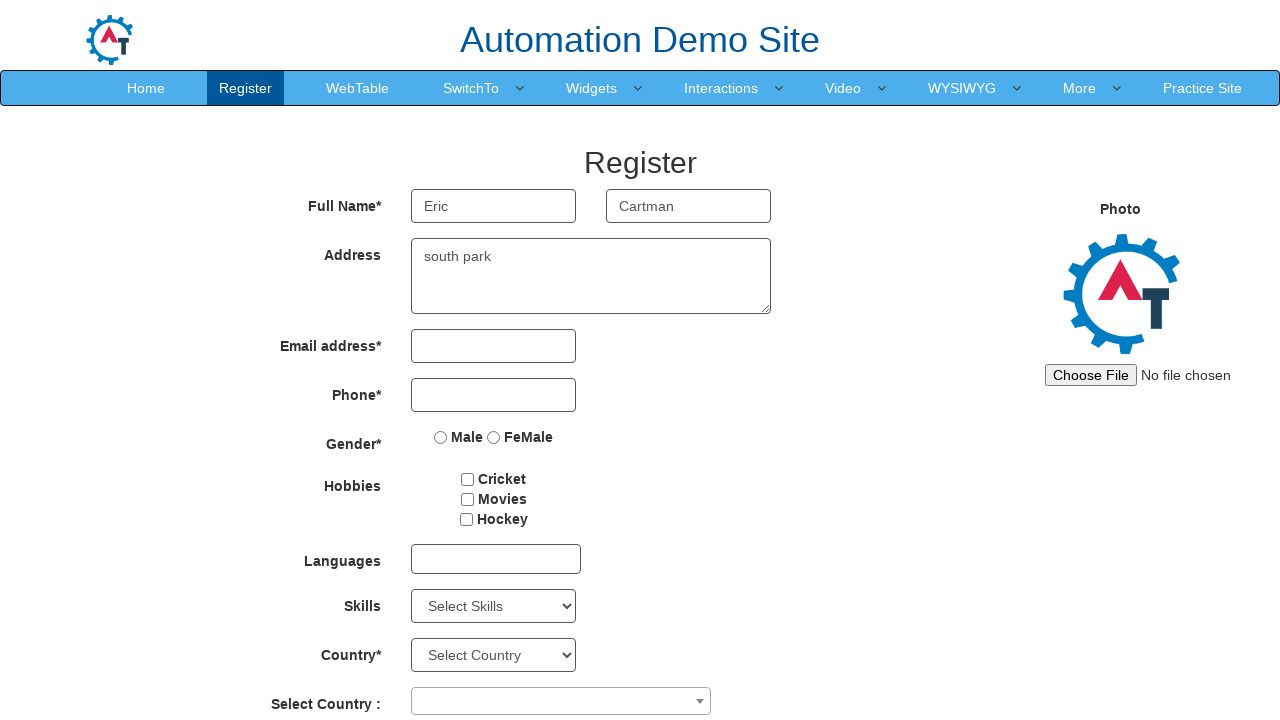

Filled email address field with 'lml@com.com' on input[ng-model='EmailAdress']
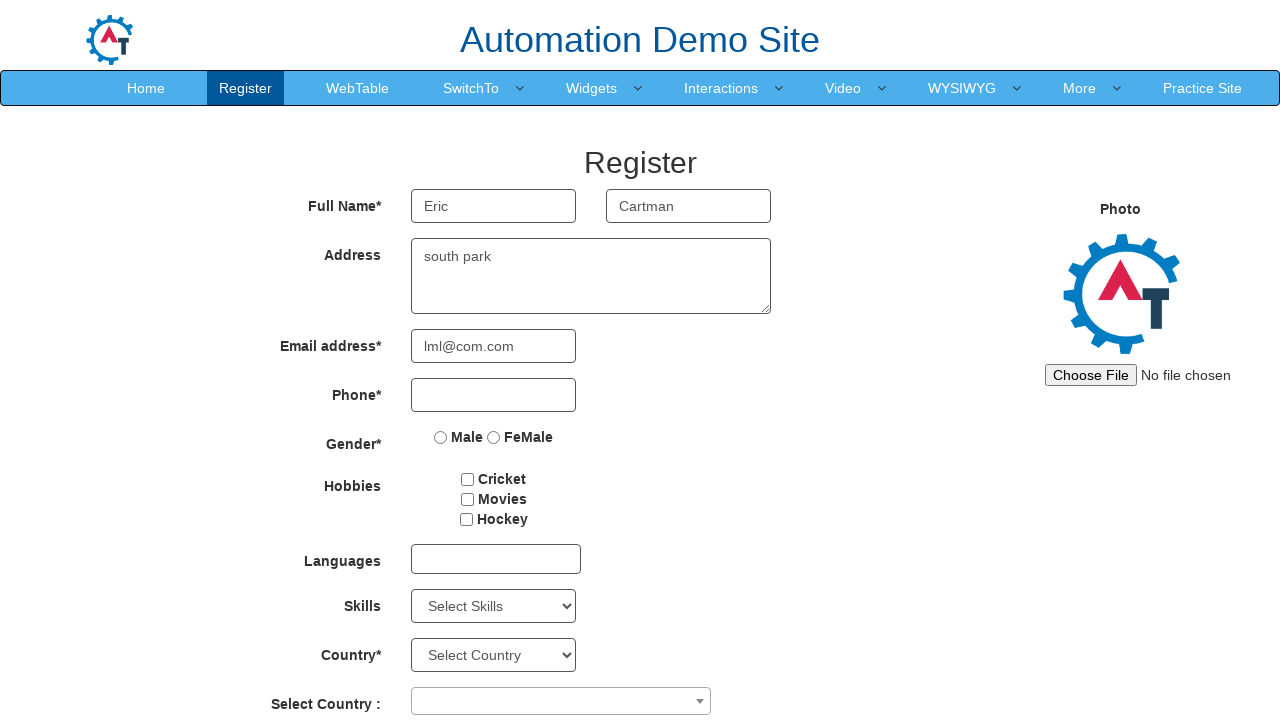

Filled phone number field with '3126943703' on input[ng-model='Phone']
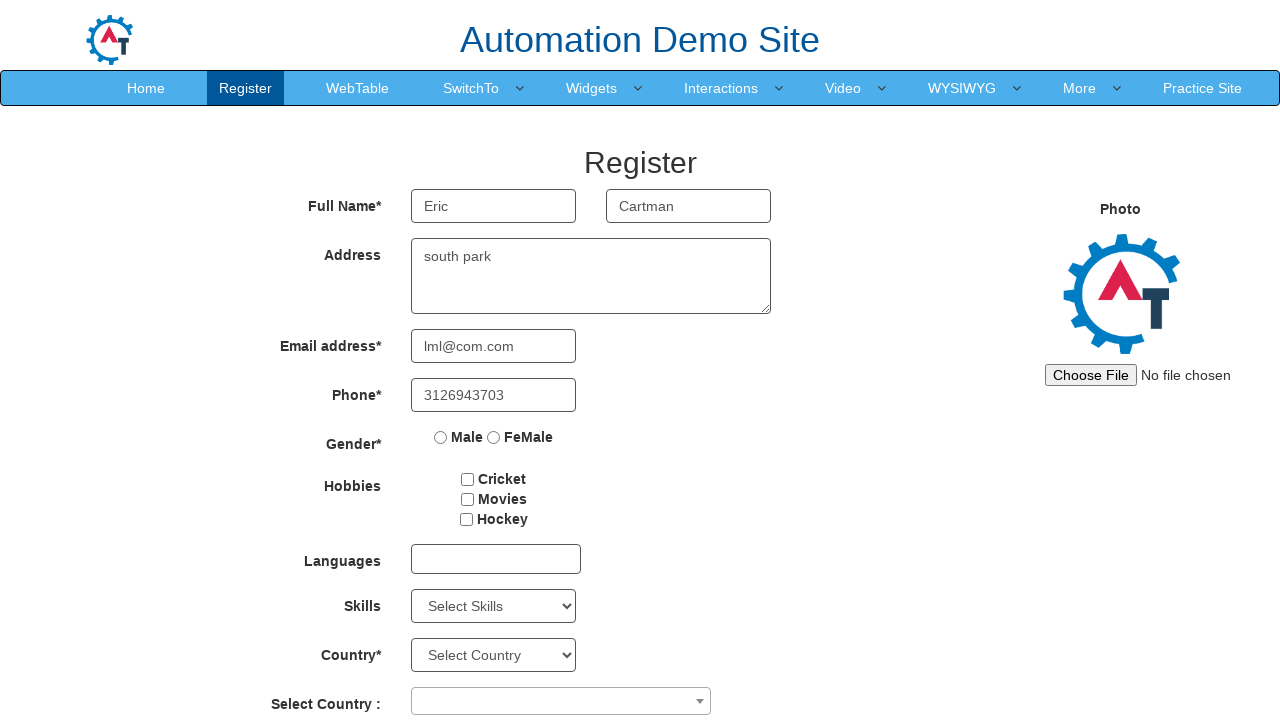

Selected Male gender radio button at (441, 437) on input[value='Male']
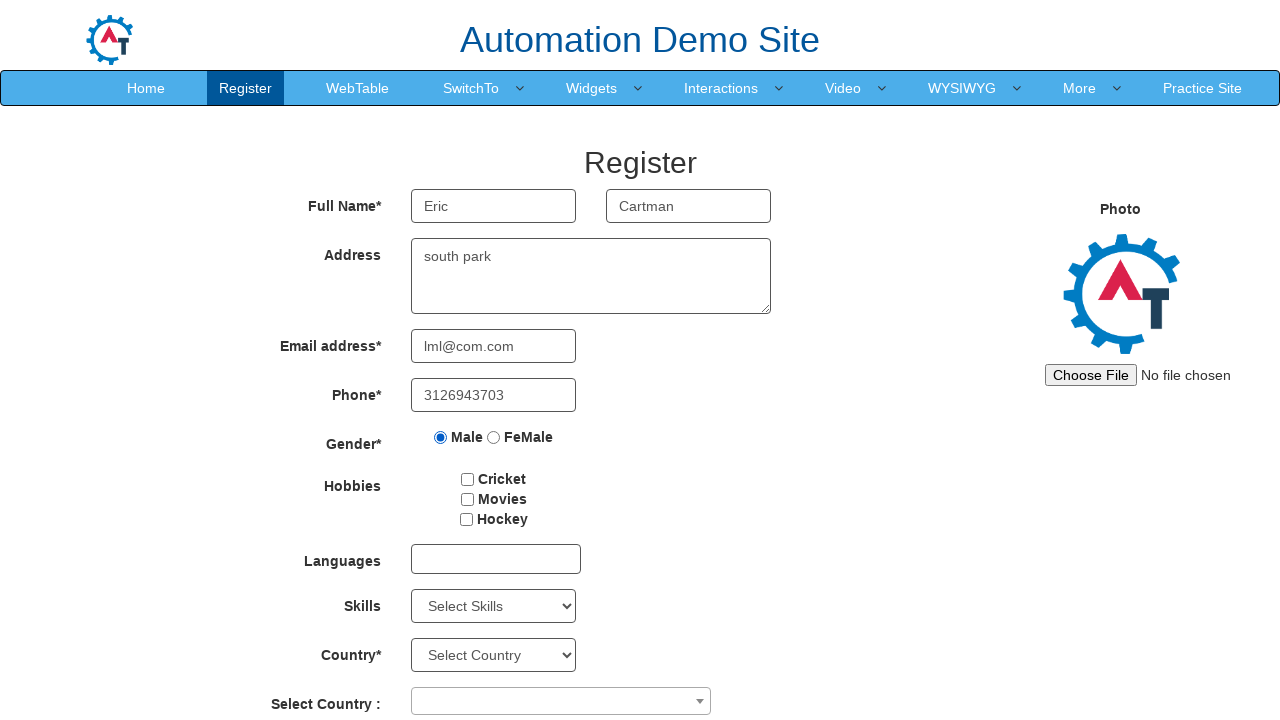

Selected Hockey hobby checkbox at (468, 479) on input#checkbox1
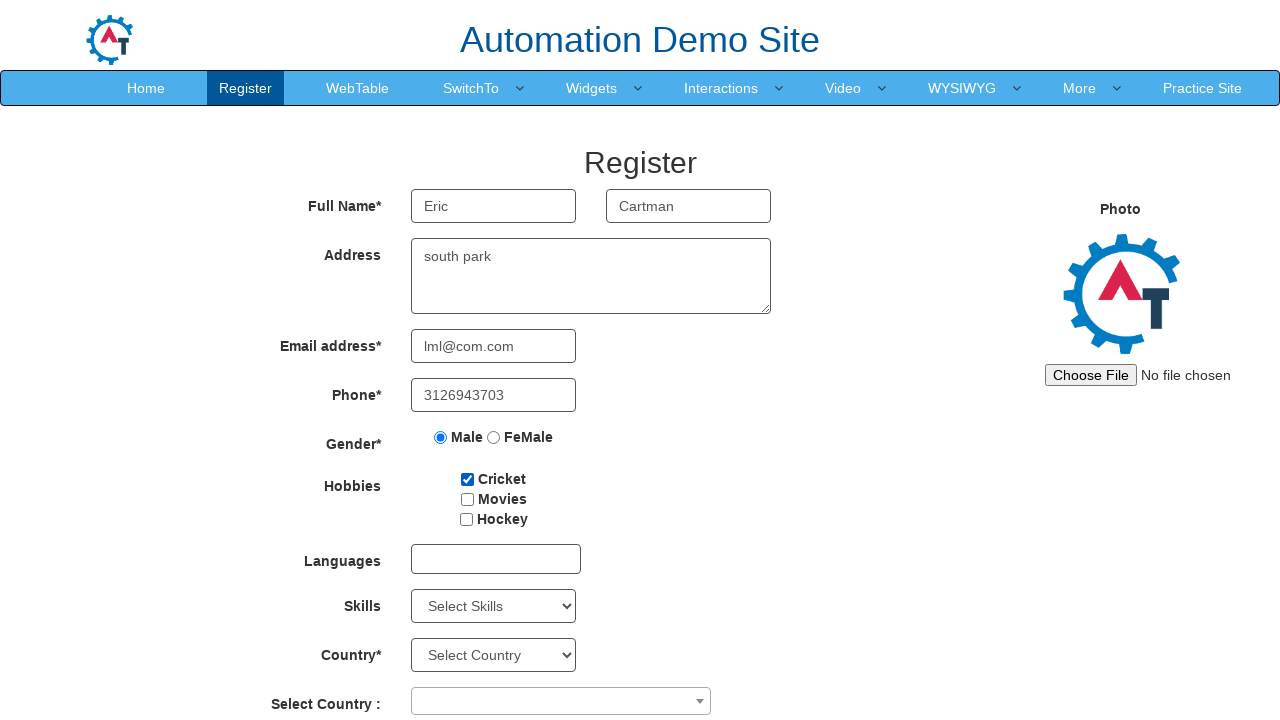

Selected Movies hobby checkbox at (466, 519) on input#checkbox3
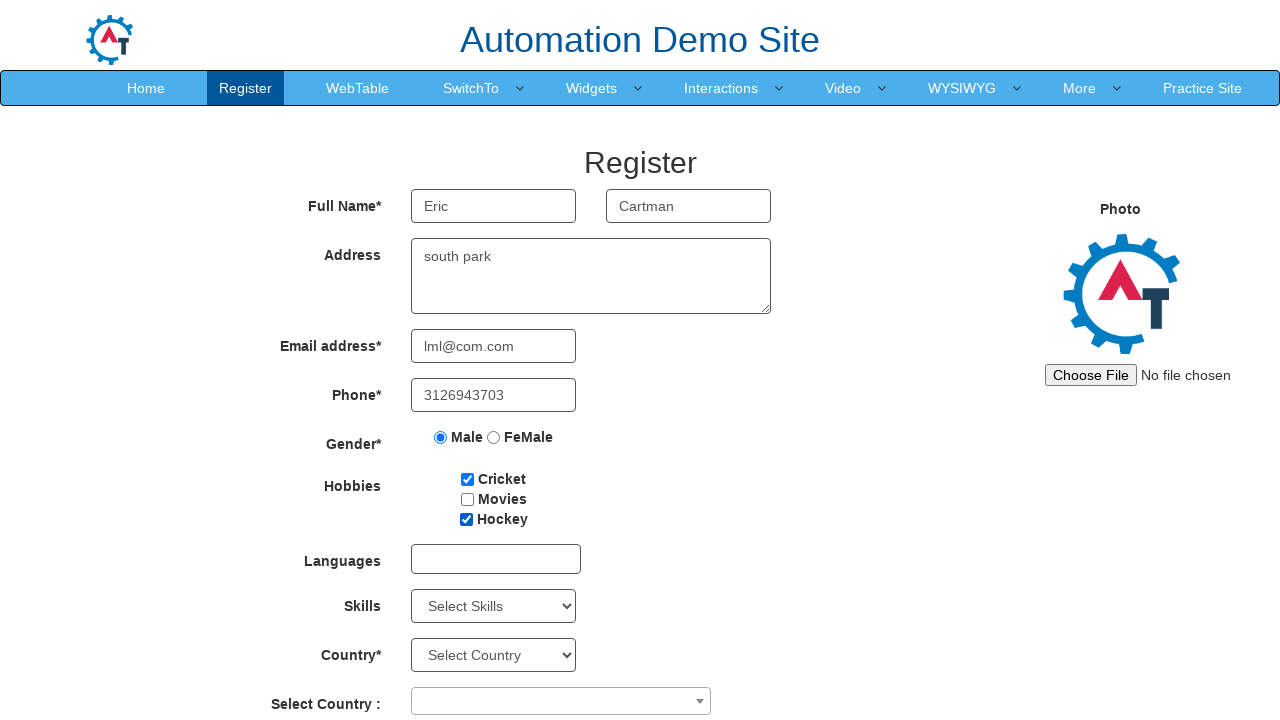

Scrolled down the page by 300 pixels
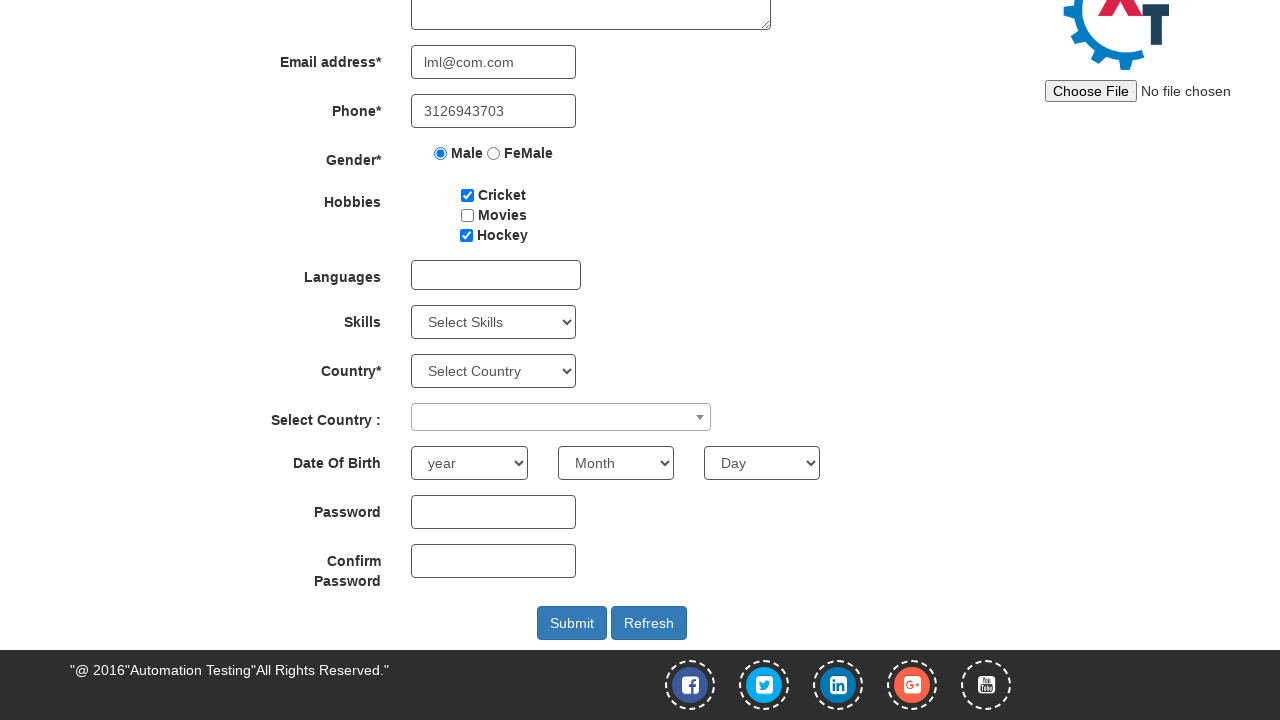

Clicked language multi-select dropdown at (496, 275) on #msdd
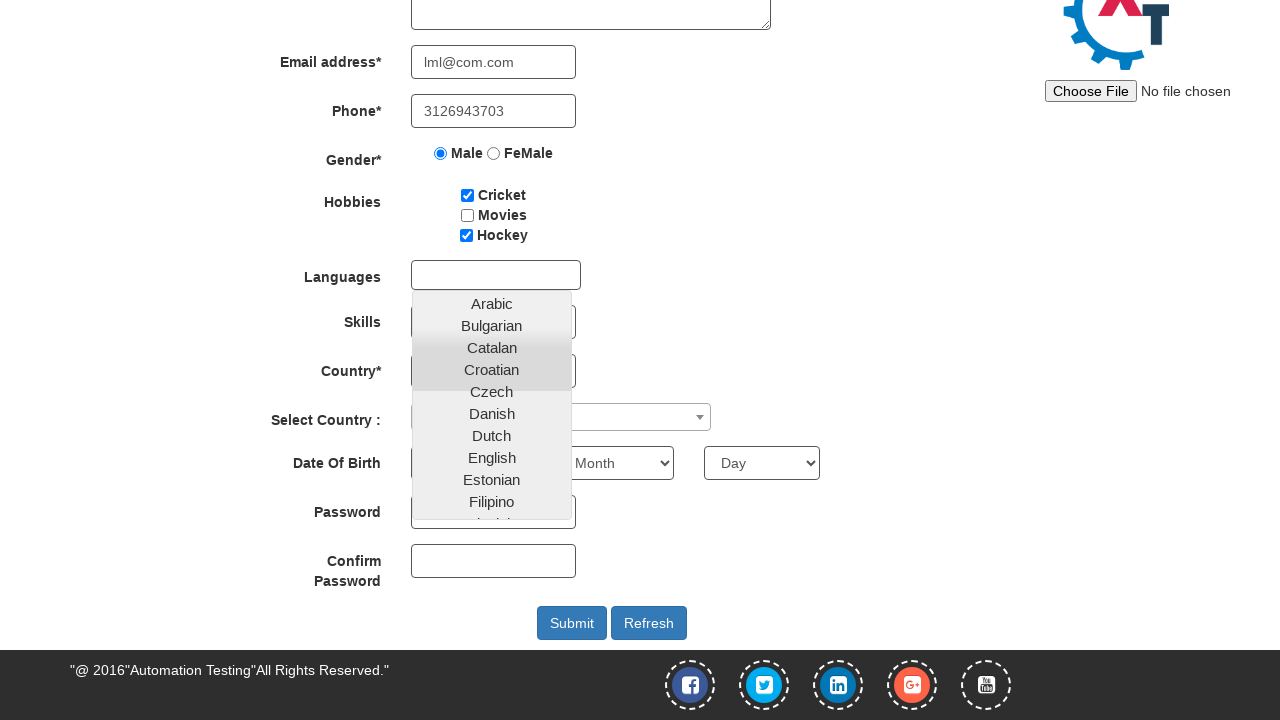

Selected Arabic language from dropdown at (492, 303) on text=Arabic
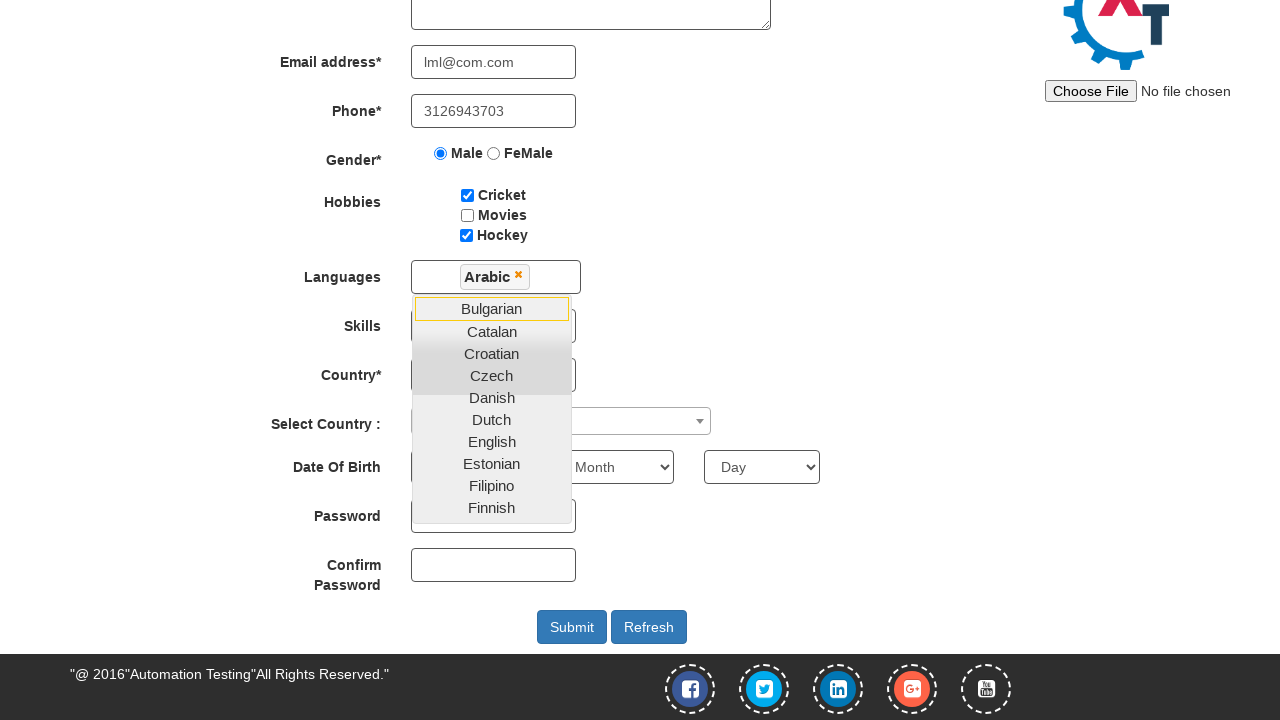

Selected birth year 1996 on #yearbox
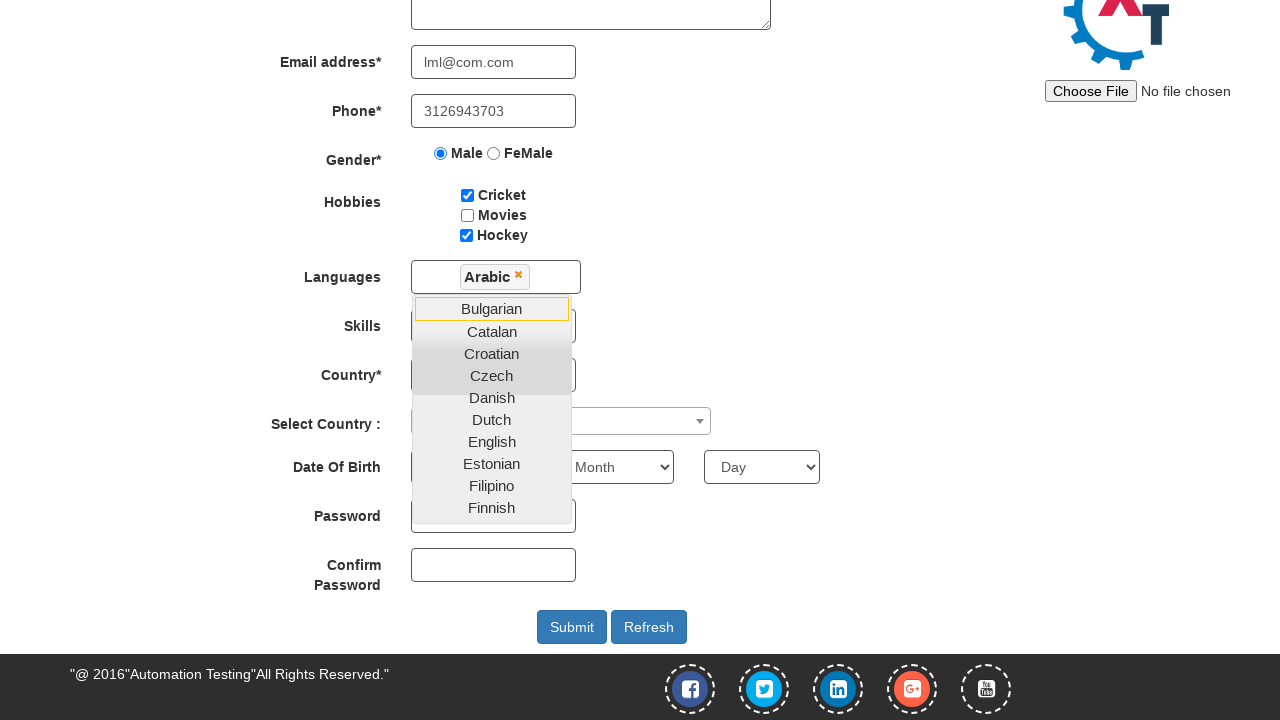

Selected birth month December on select[ng-model='monthbox']
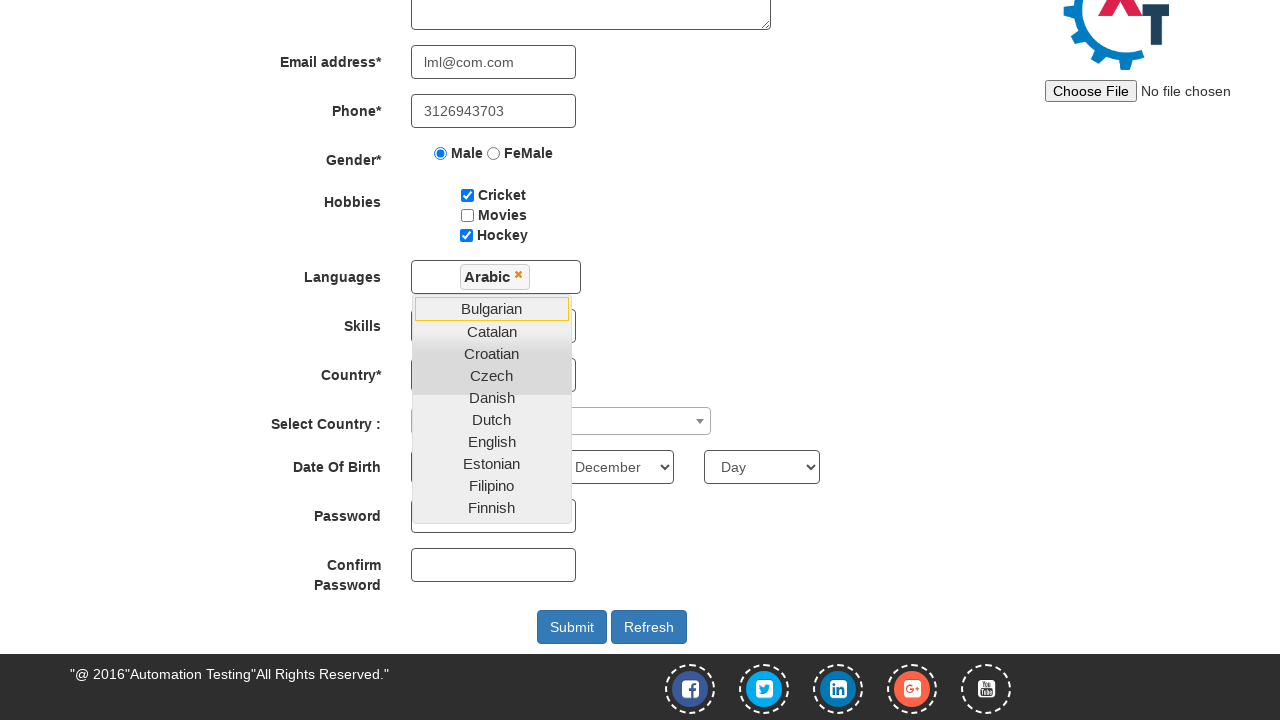

Selected birth day 14 on #daybox
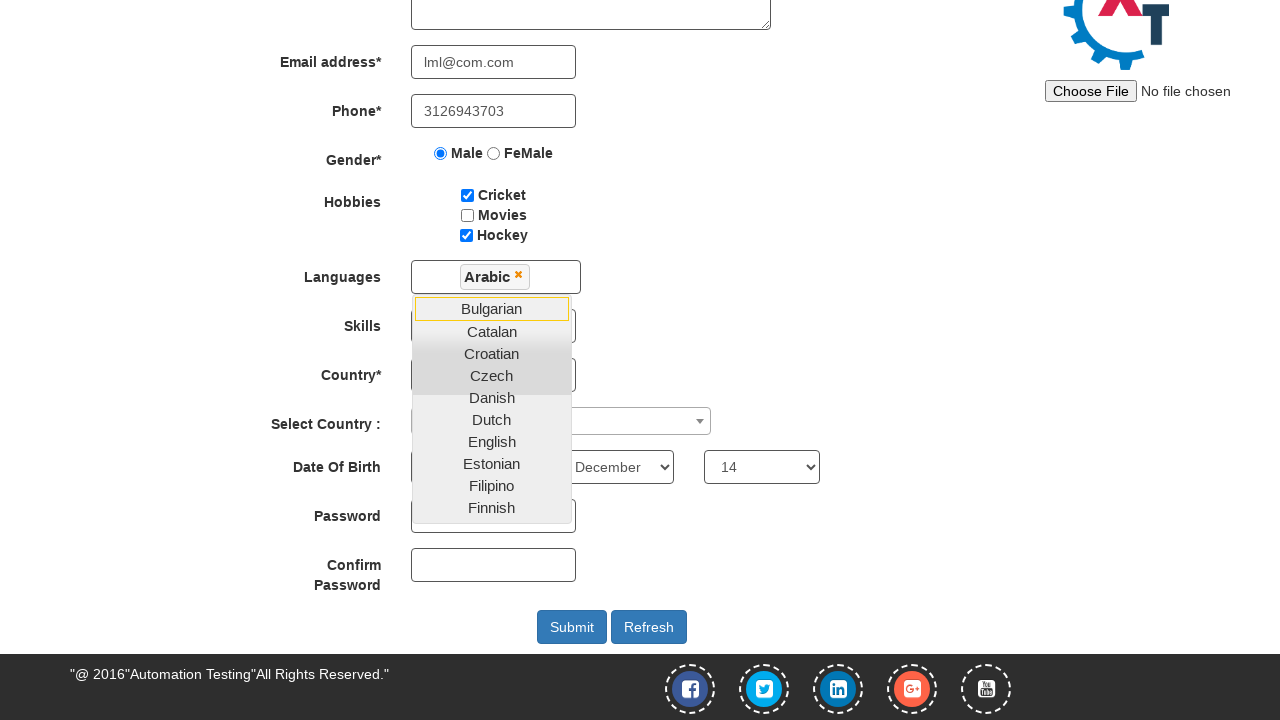

Filled password field with 'qwerty' on #firstpassword
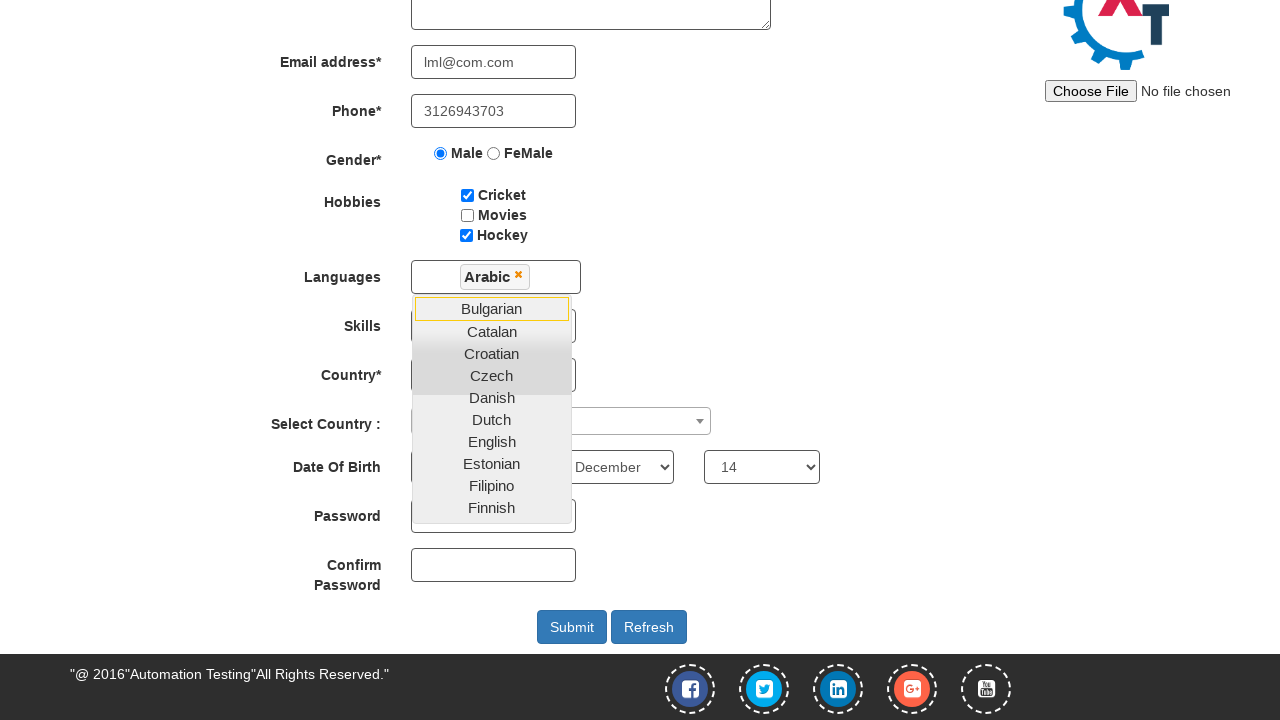

Filled confirm password field with 'qwerty' on #secondpassword
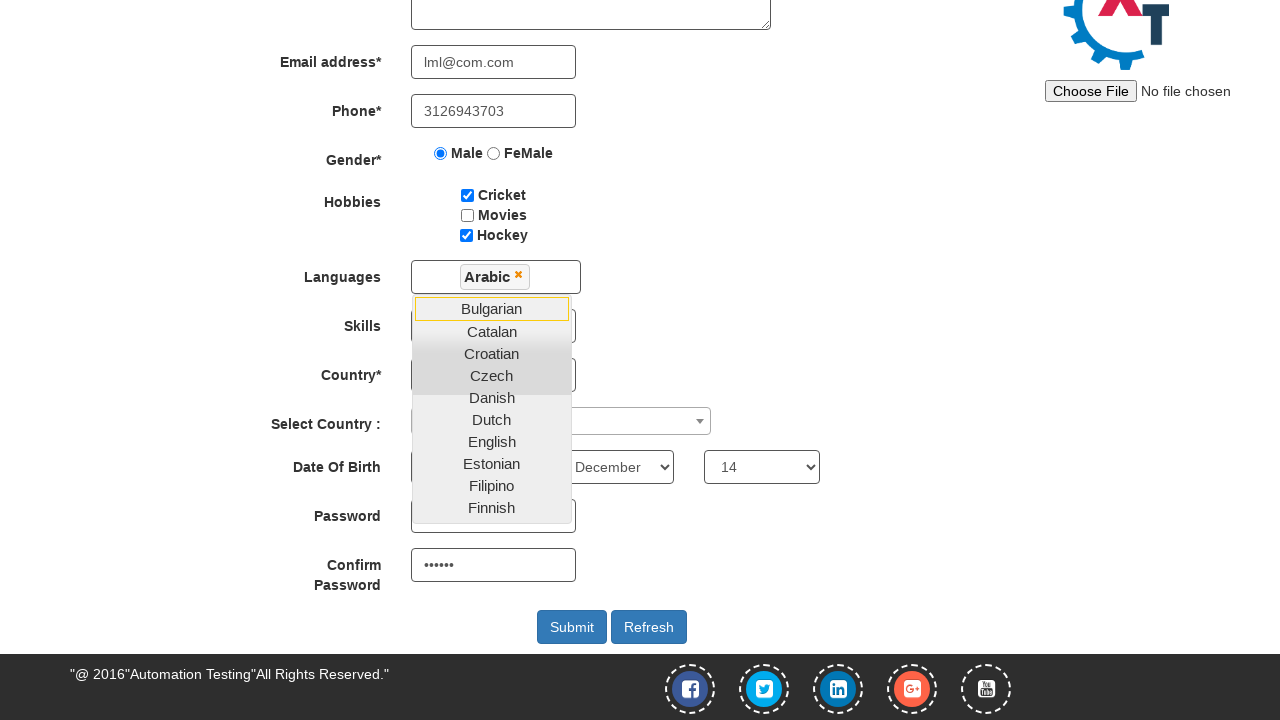

Clicked submit button to register at (572, 627) on #submitbtn
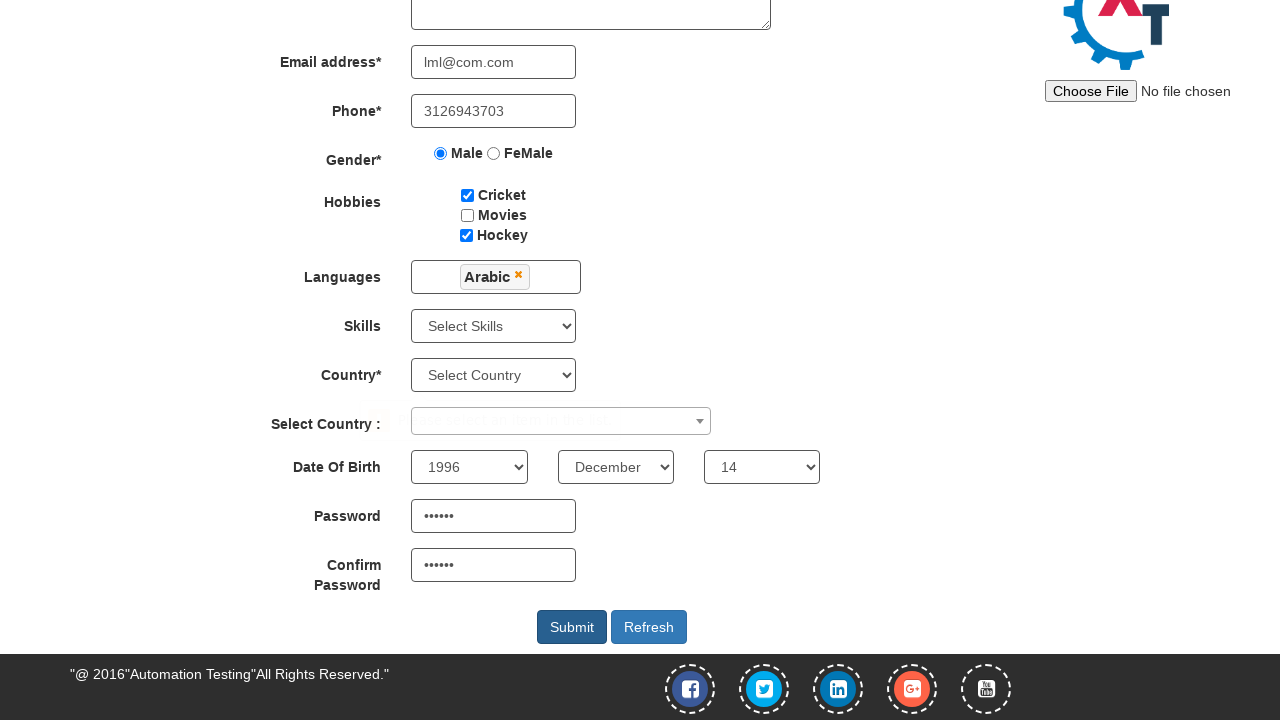

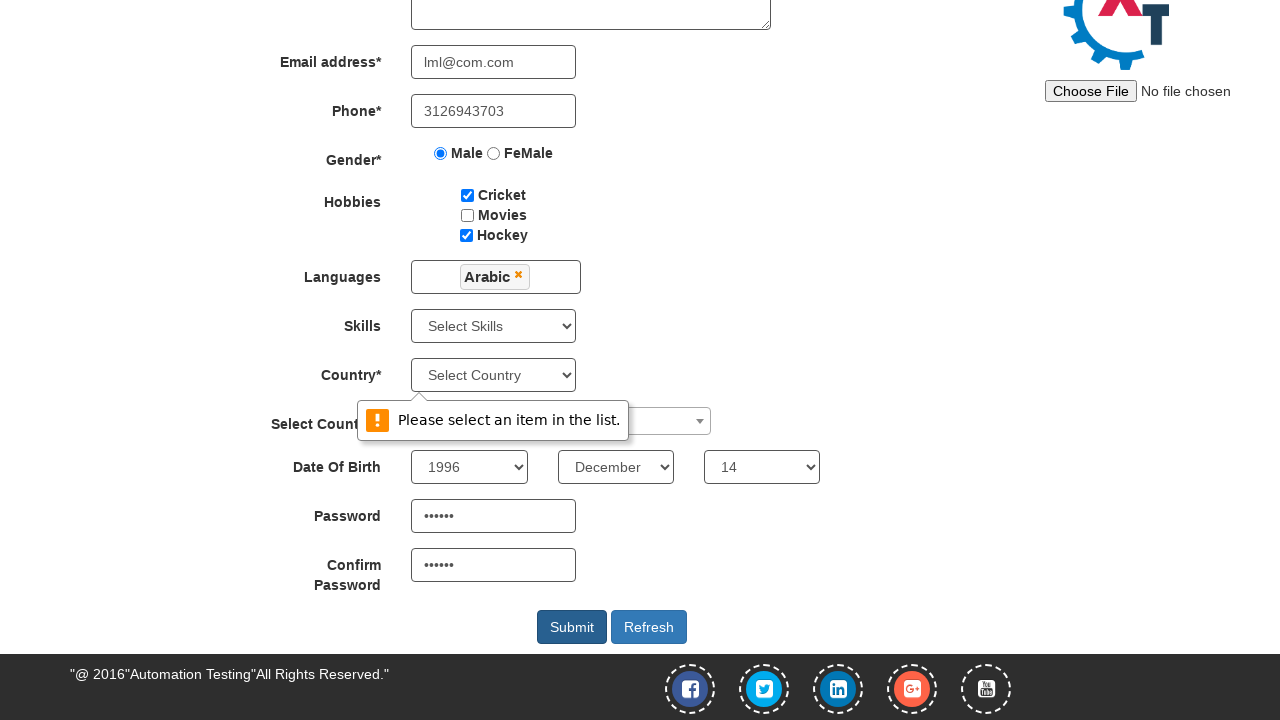